Tests that a todo item is removed when edited to an empty string.

Starting URL: https://demo.playwright.dev/todomvc

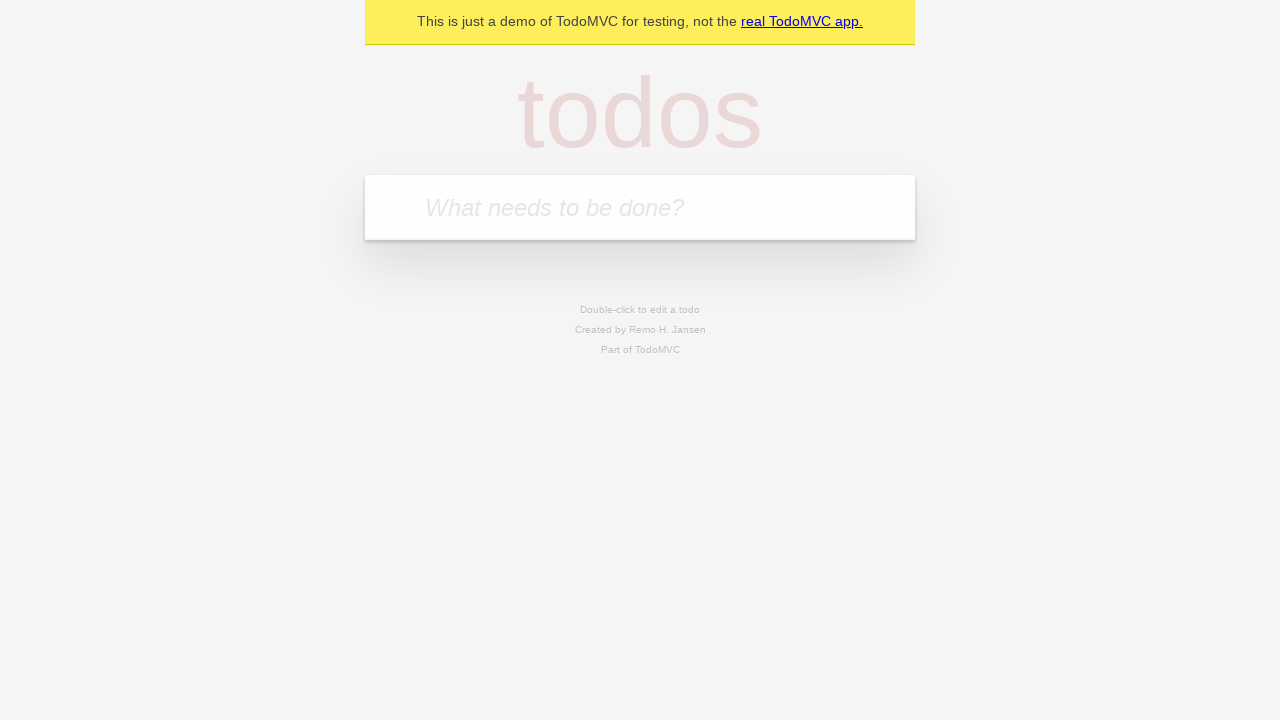

Filled todo input with 'buy some cheese' on internal:attr=[placeholder="What needs to be done?"i]
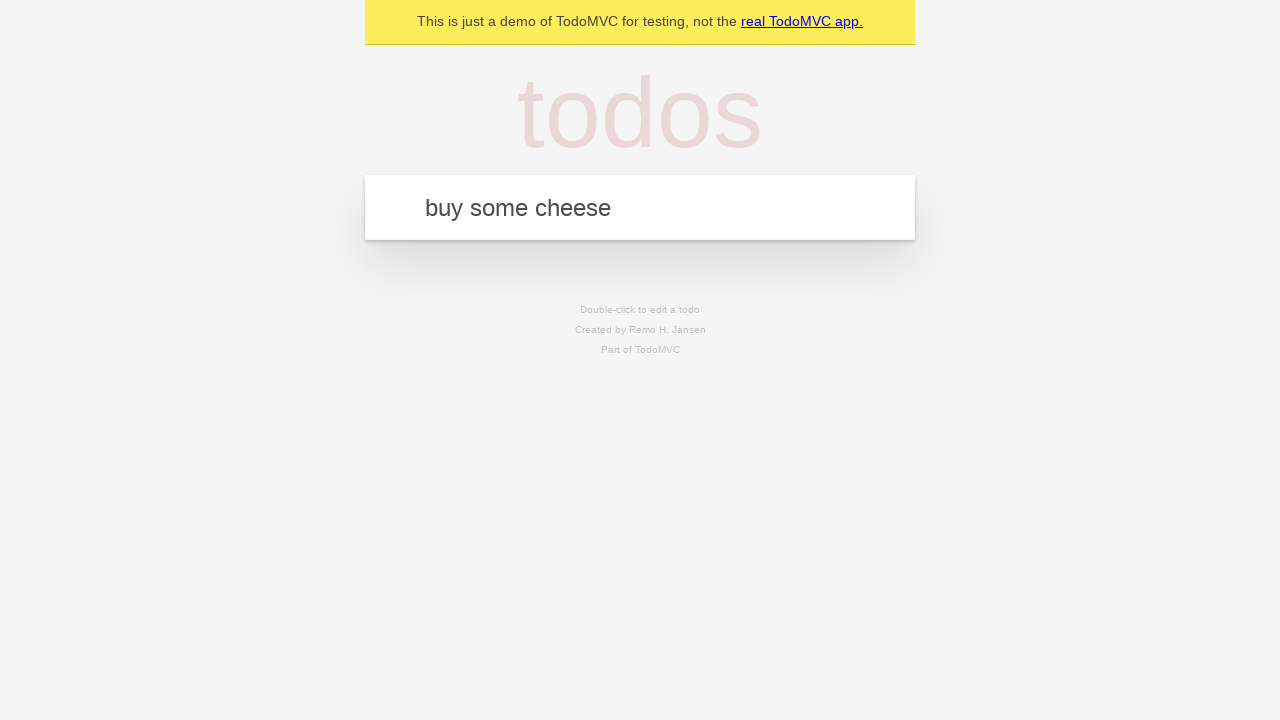

Pressed Enter to add first todo item on internal:attr=[placeholder="What needs to be done?"i]
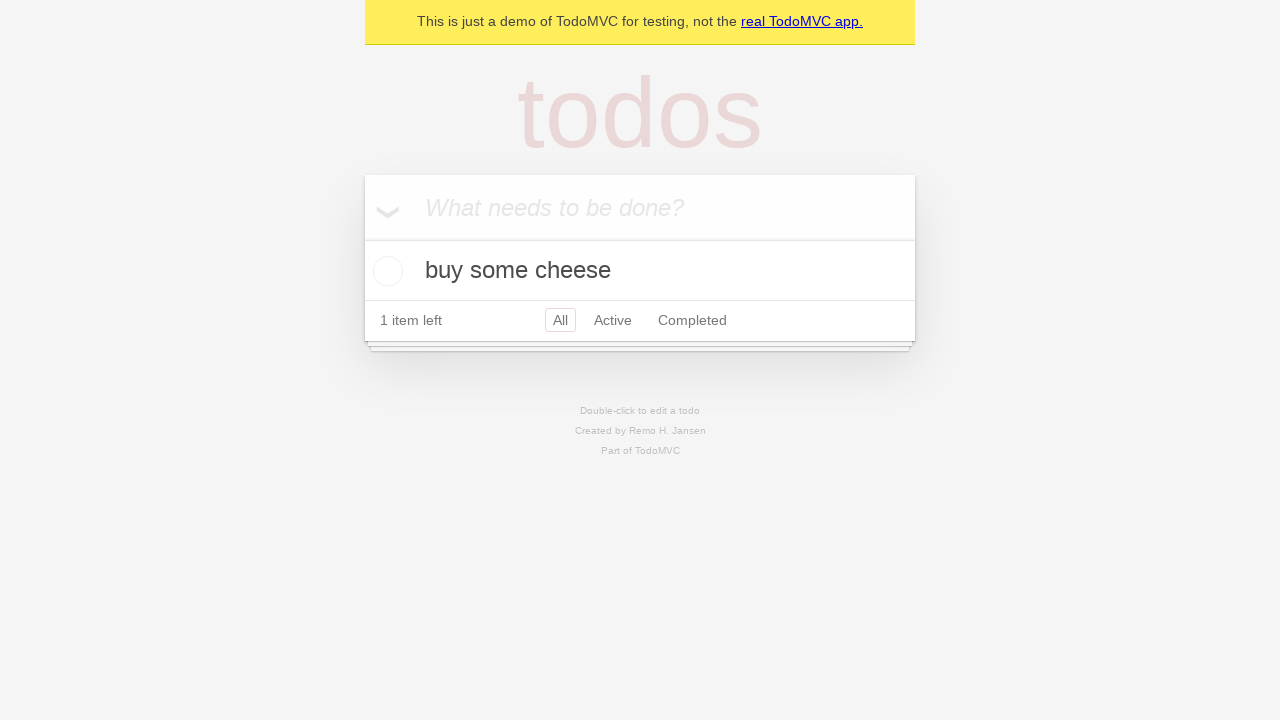

Filled todo input with 'feed the cat' on internal:attr=[placeholder="What needs to be done?"i]
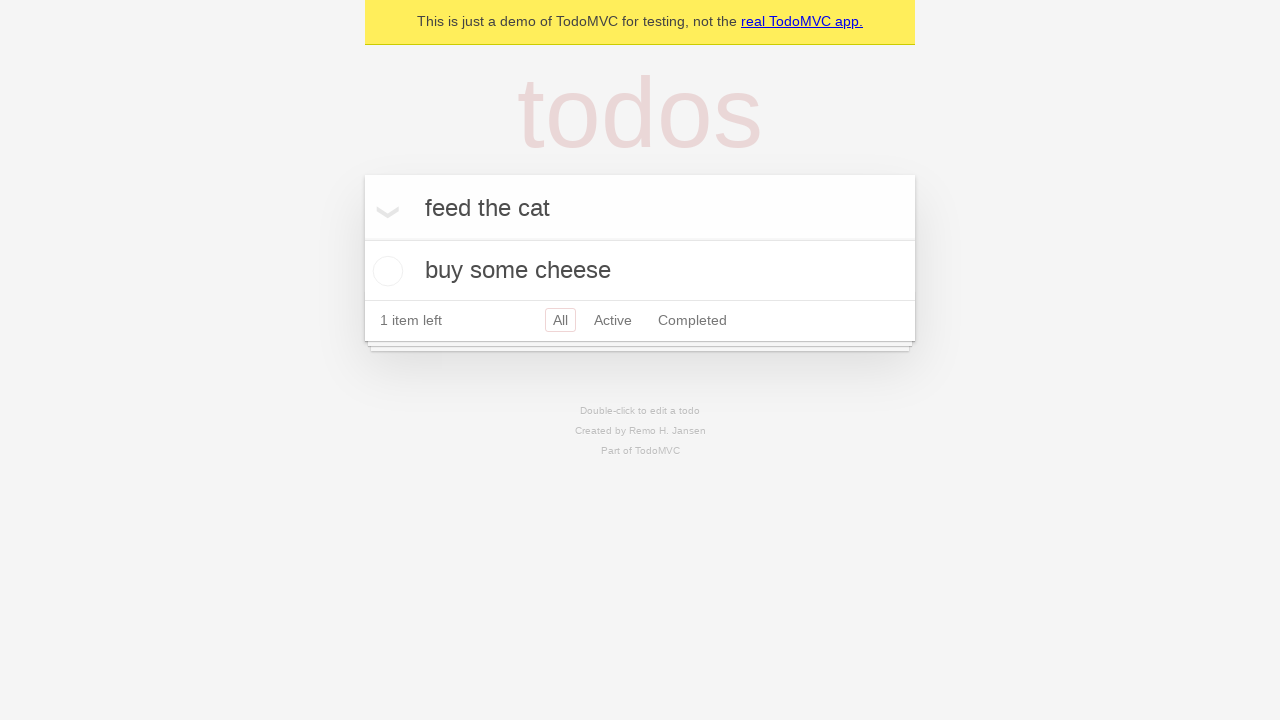

Pressed Enter to add second todo item on internal:attr=[placeholder="What needs to be done?"i]
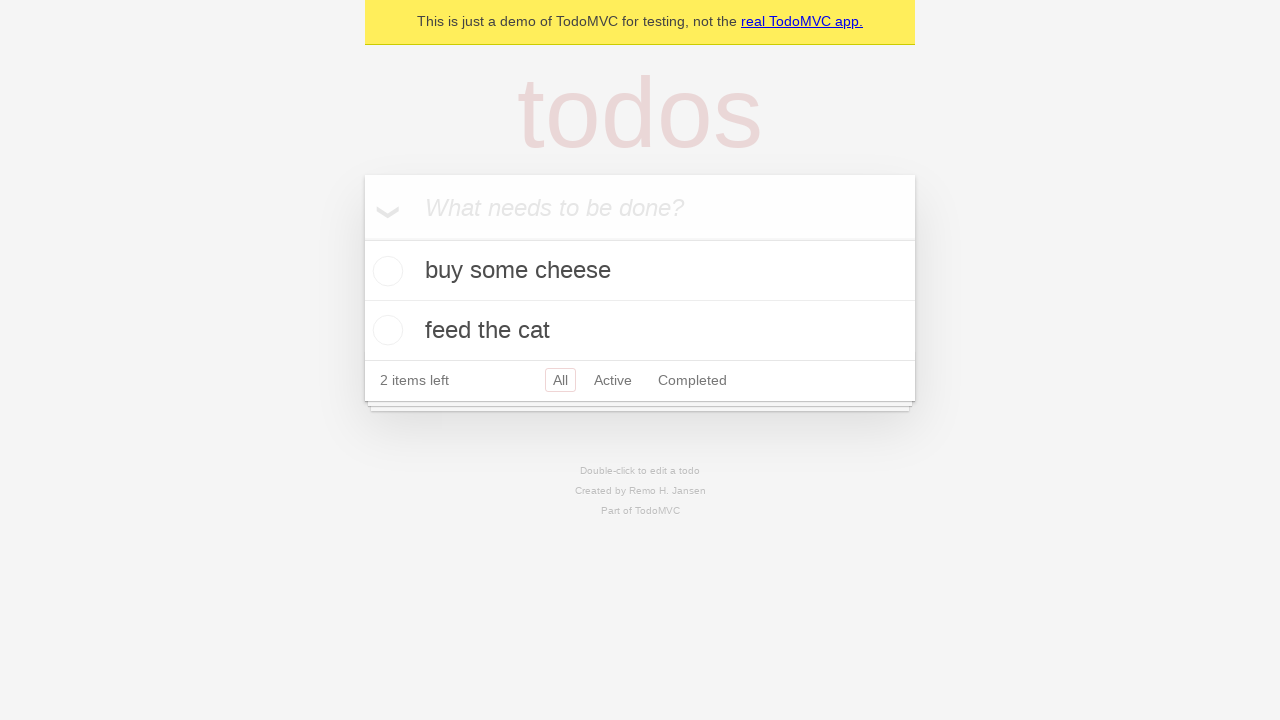

Filled todo input with 'book a doctors appointment' on internal:attr=[placeholder="What needs to be done?"i]
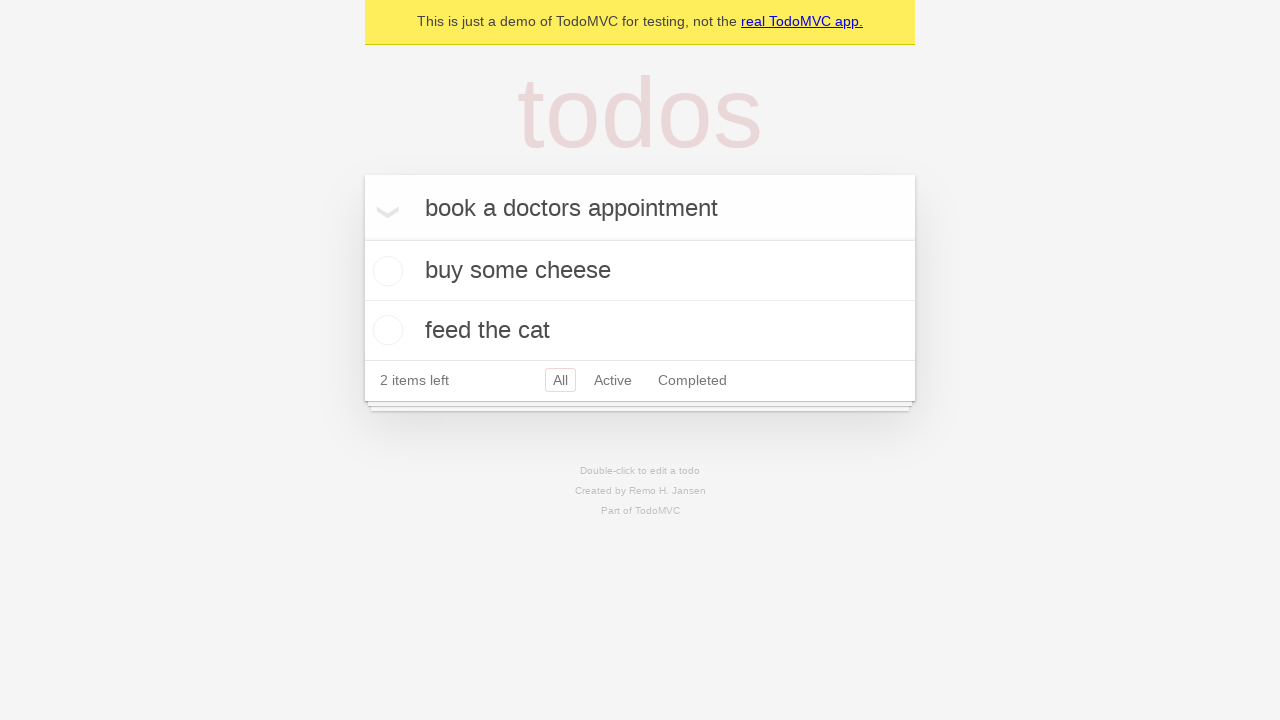

Pressed Enter to add third todo item on internal:attr=[placeholder="What needs to be done?"i]
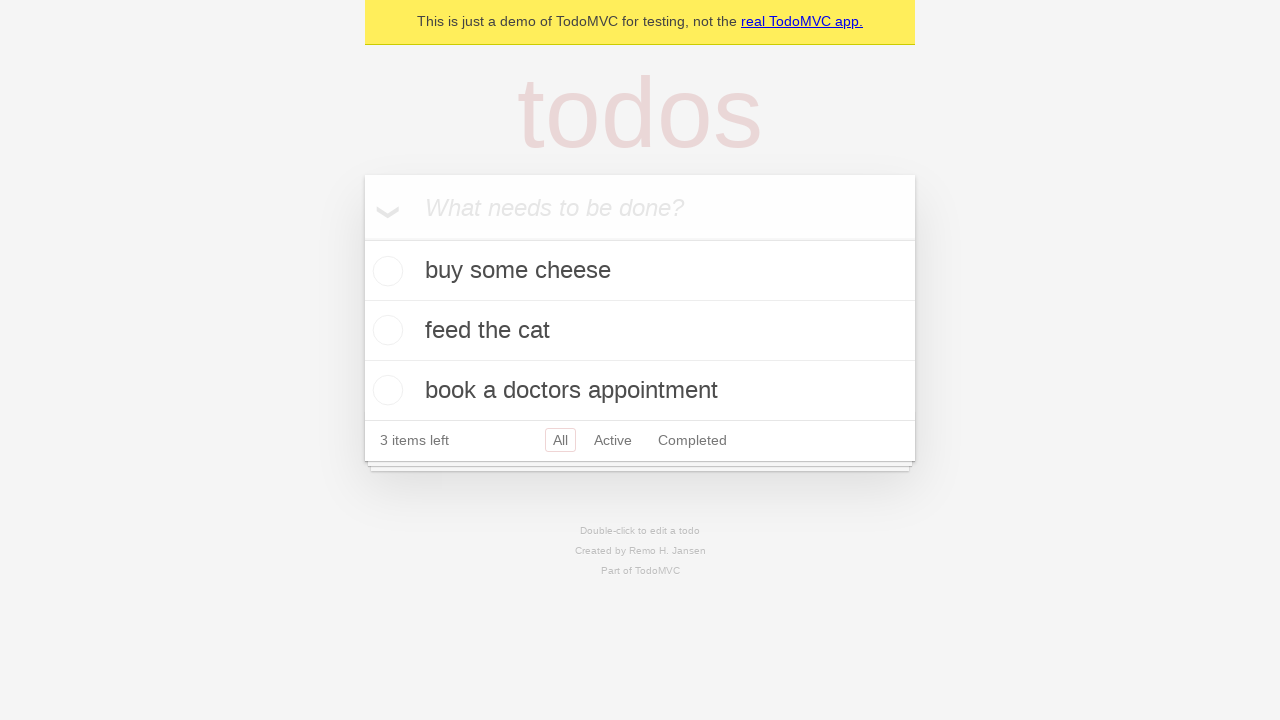

Double-clicked on second todo item to enter edit mode at (640, 331) on internal:testid=[data-testid="todo-item"s] >> nth=1
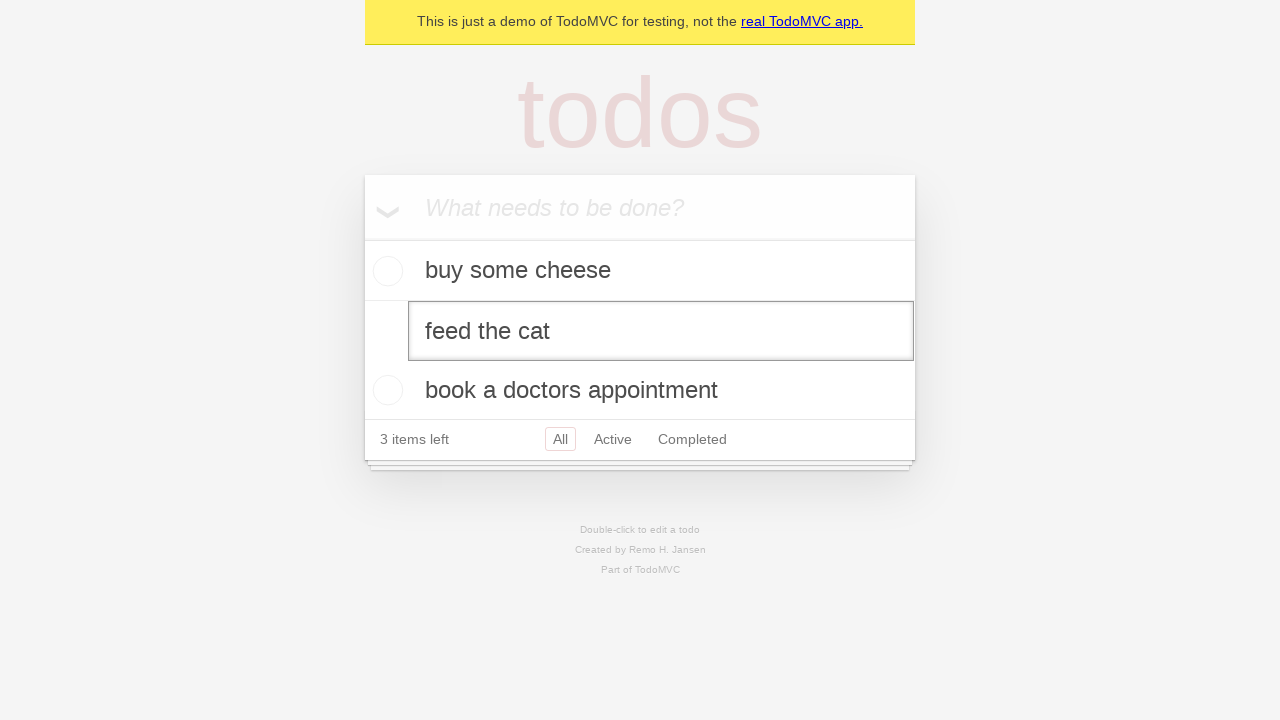

Cleared the edit textbox to empty string on internal:testid=[data-testid="todo-item"s] >> nth=1 >> internal:role=textbox[nam
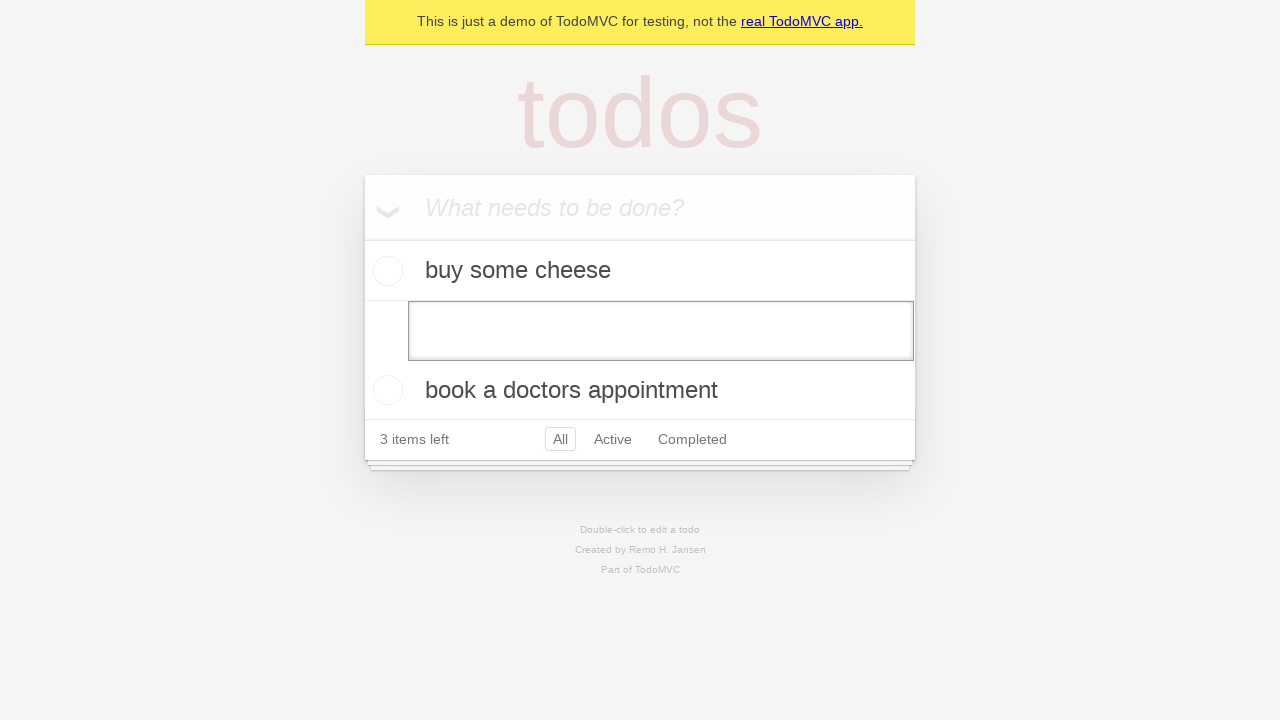

Pressed Enter to submit empty edit, removing the todo item on internal:testid=[data-testid="todo-item"s] >> nth=1 >> internal:role=textbox[nam
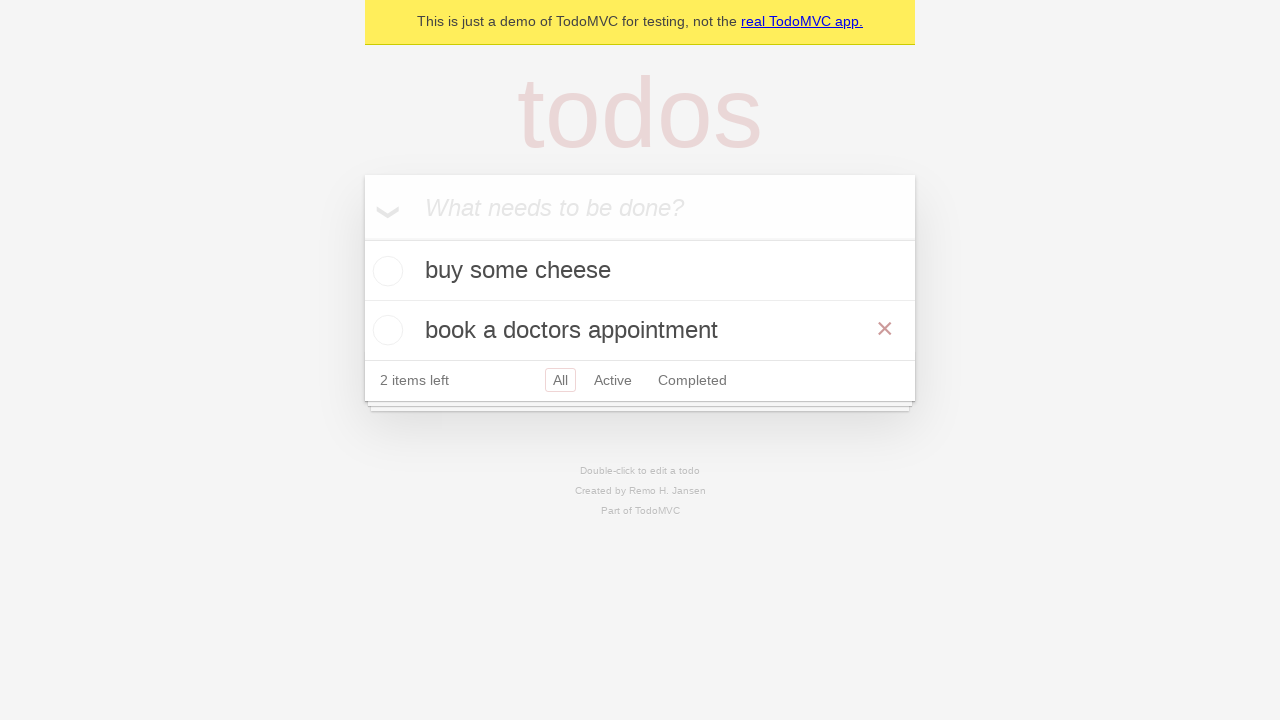

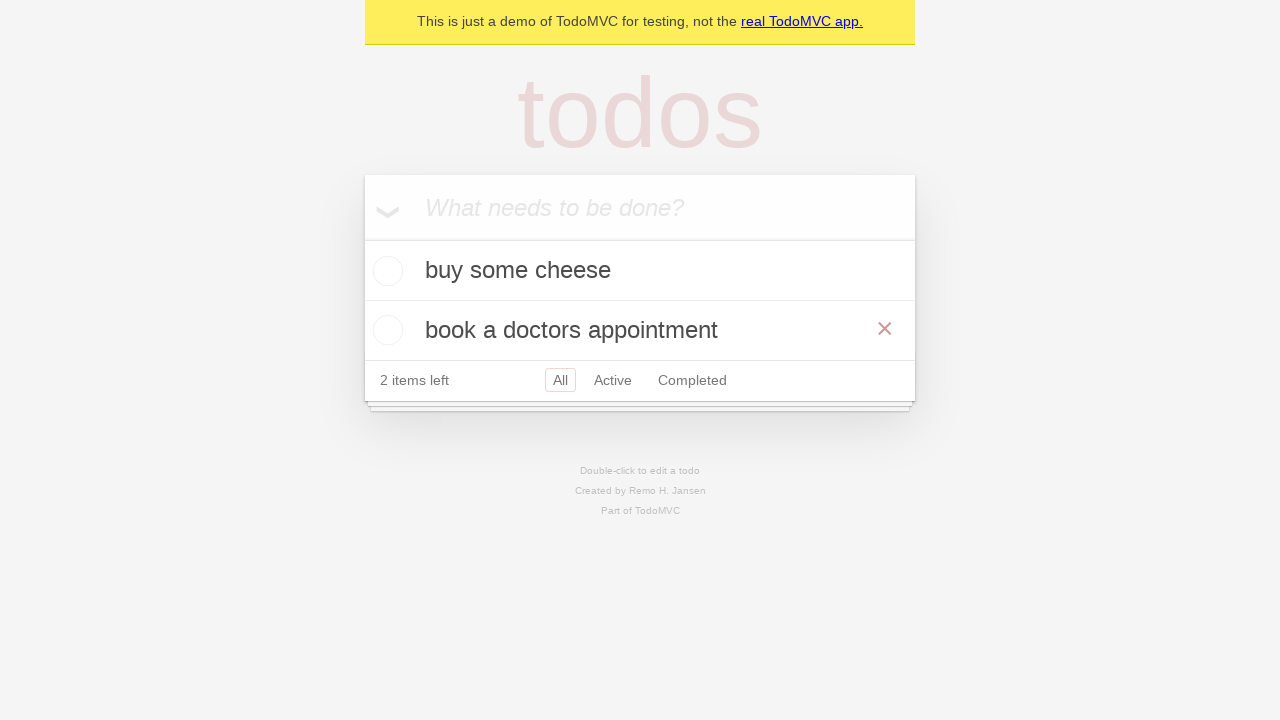